Tests the date picker functionality on OYO Rooms website by clicking on the date picker and selecting check-in (15th) and check-out (20th) dates.

Starting URL: https://www.oyorooms.com/

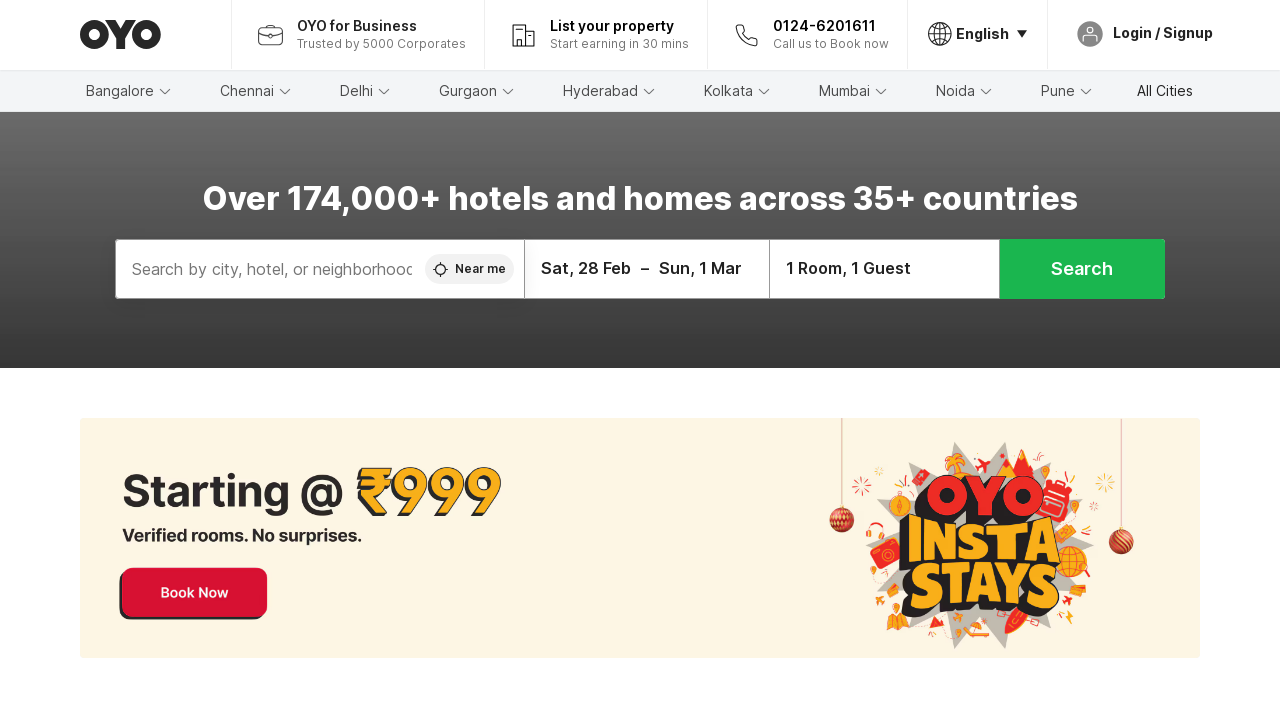

Clicked on the date picker to open it at (647, 269) on div.oyo-row.oyo-row--no-spacing.datePickerDesktop.datePickerDesktop--home
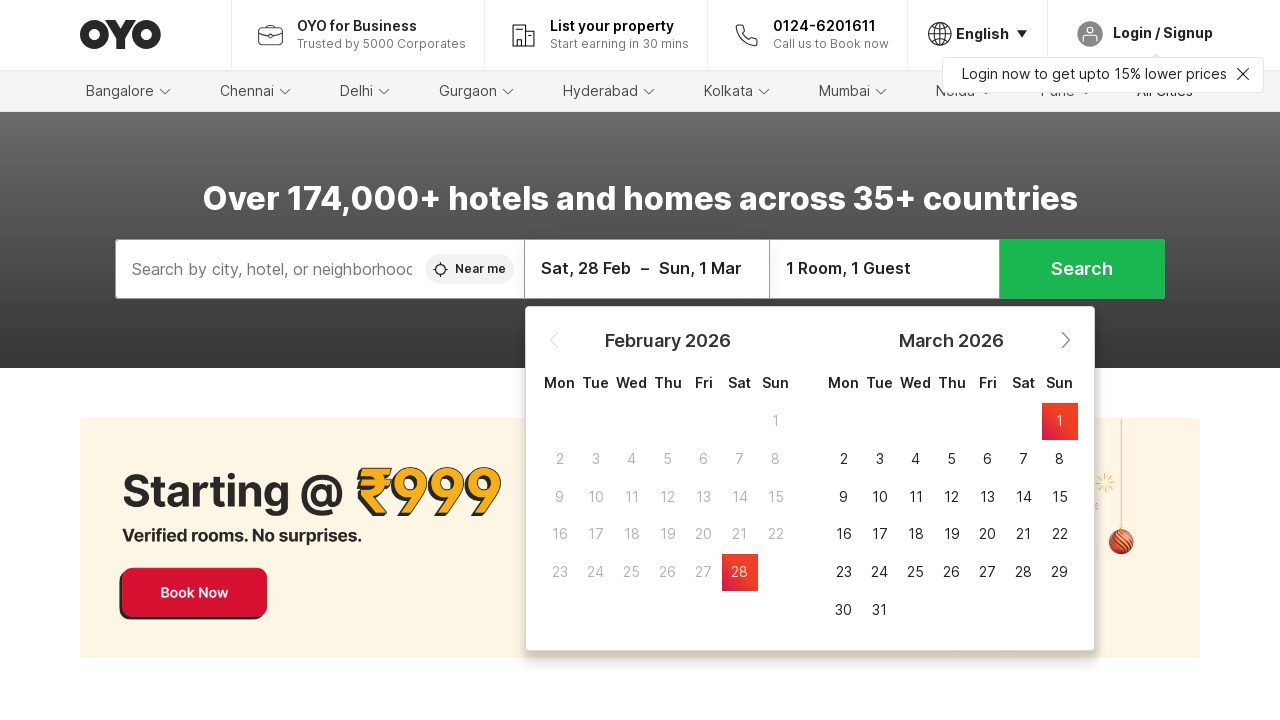

Calendar loaded and date 15 is visible
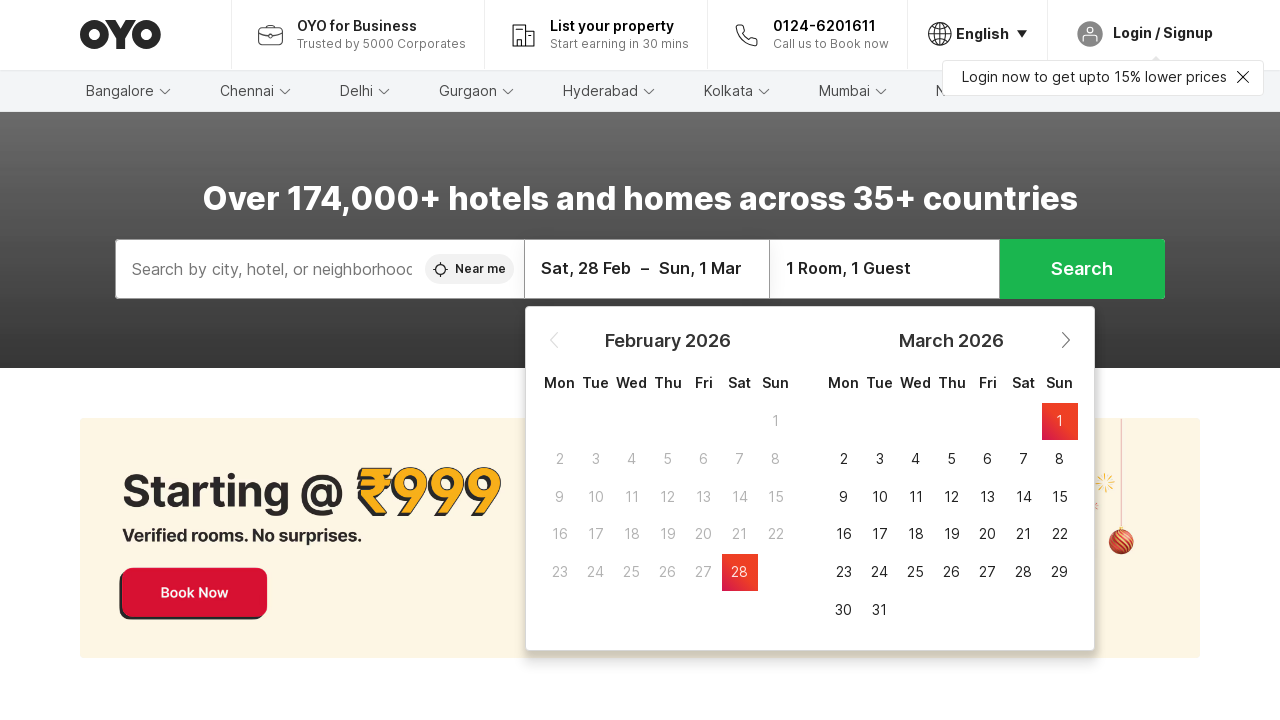

Selected check-in date as 15th at (1060, 497) on (//span[text()='15'])[2]
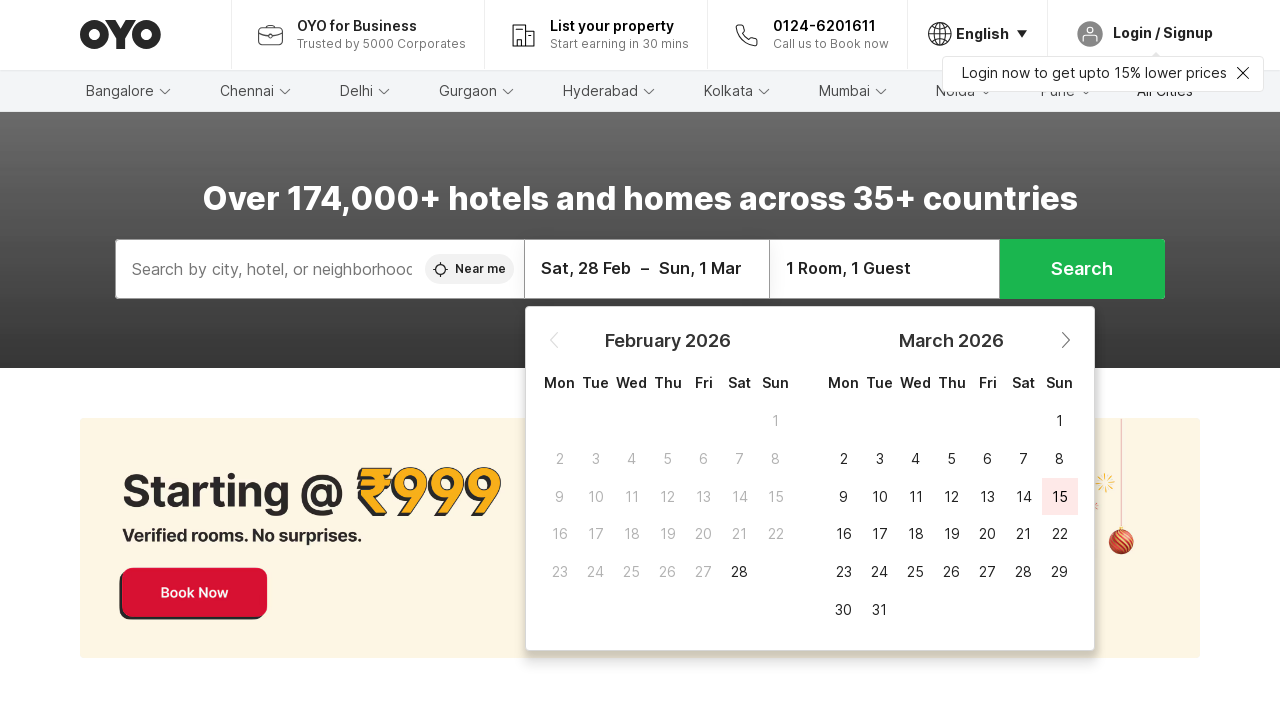

Selected check-out date as 20th at (988, 535) on (//span[text()='20'])[2]
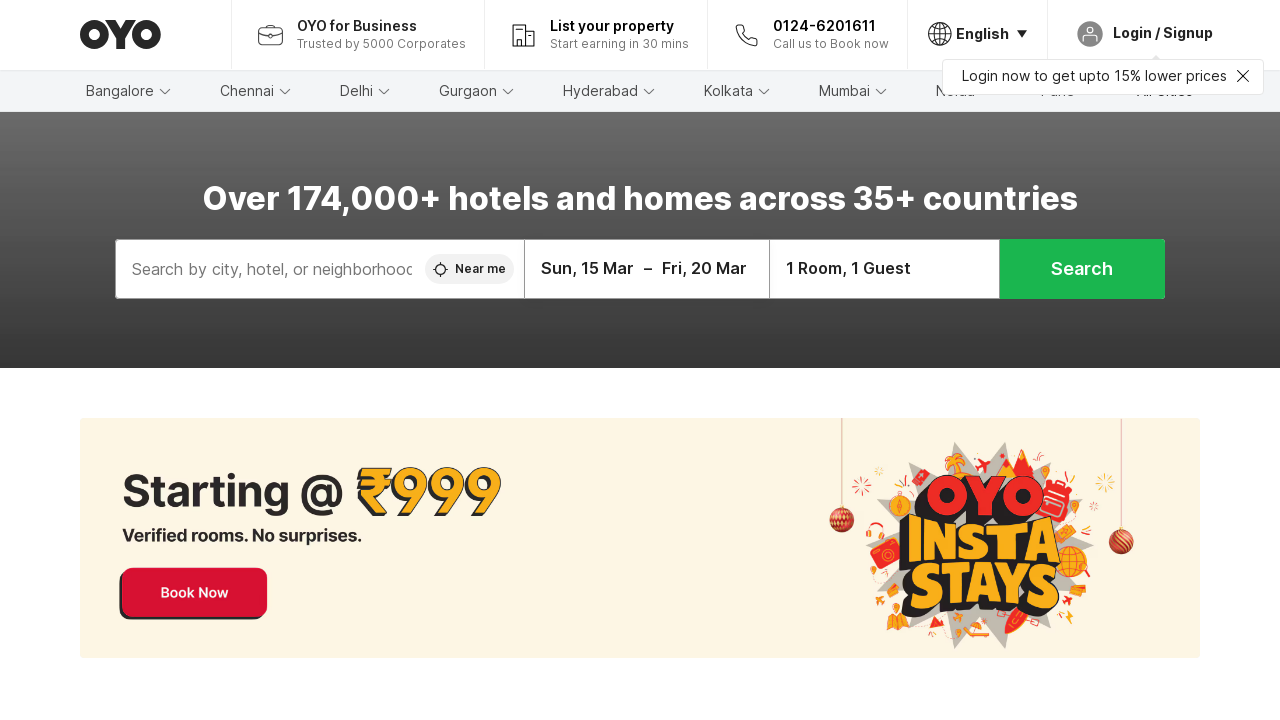

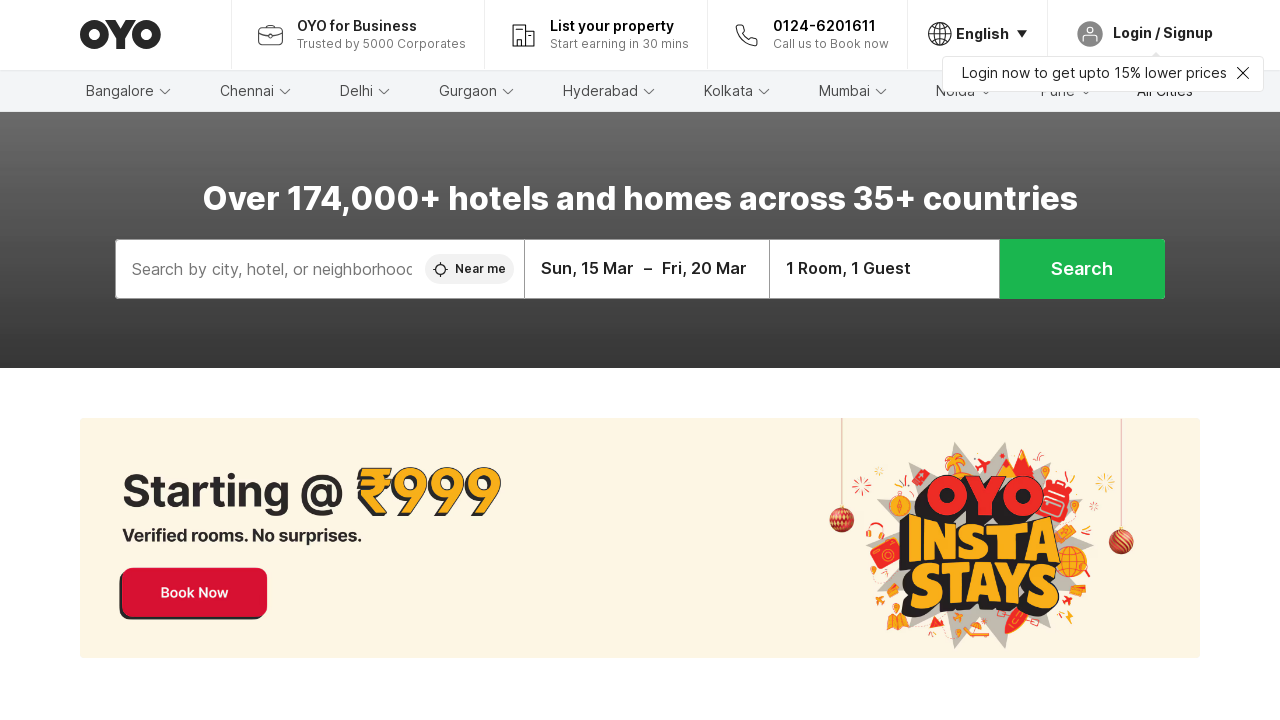